Tests file download functionality by clicking the download button and verifying the file is downloaded

Starting URL: https://rahulshettyacademy.com/upload-download-test/index.html

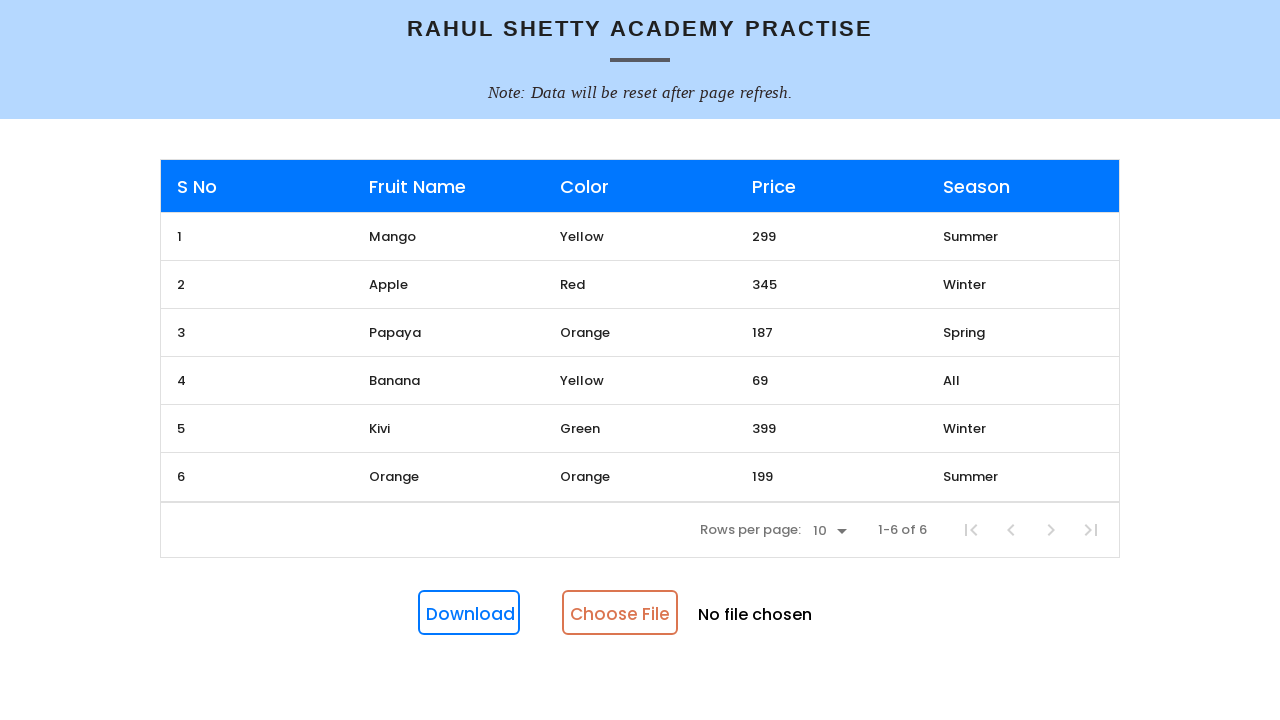

Clicked download button to initiate file download at (469, 613) on #downloadButton
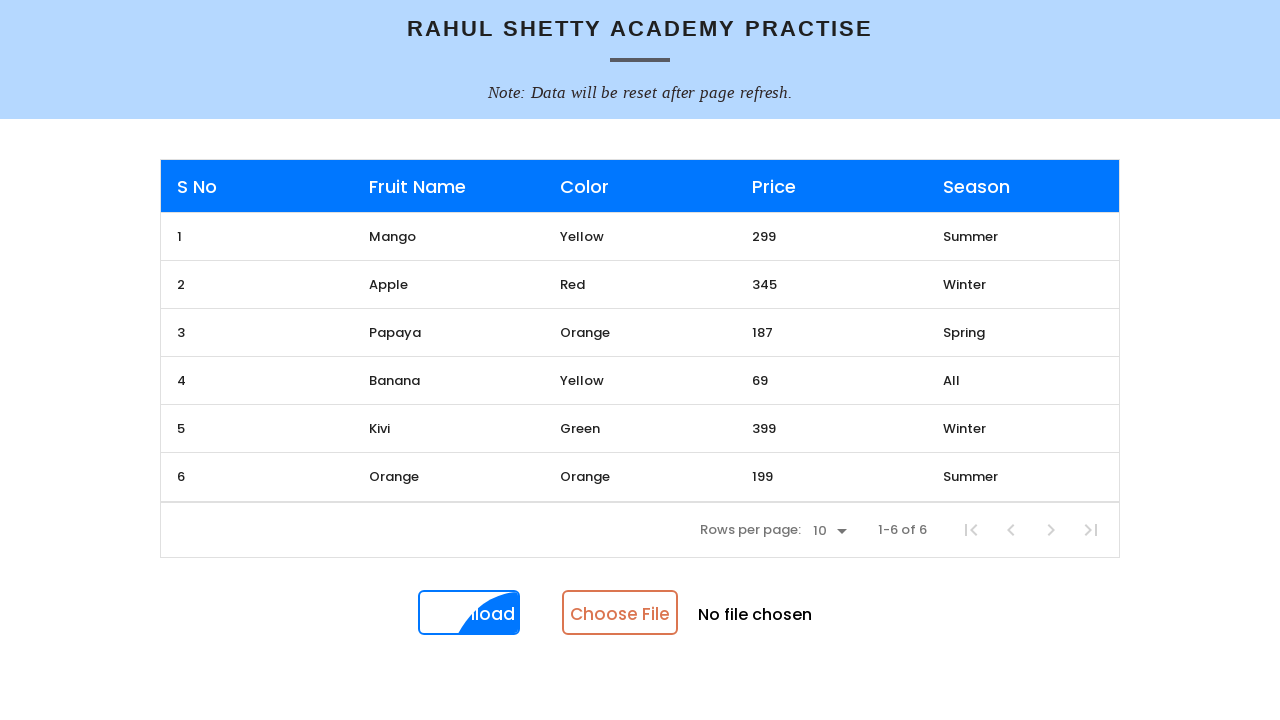

File download completed and download object obtained
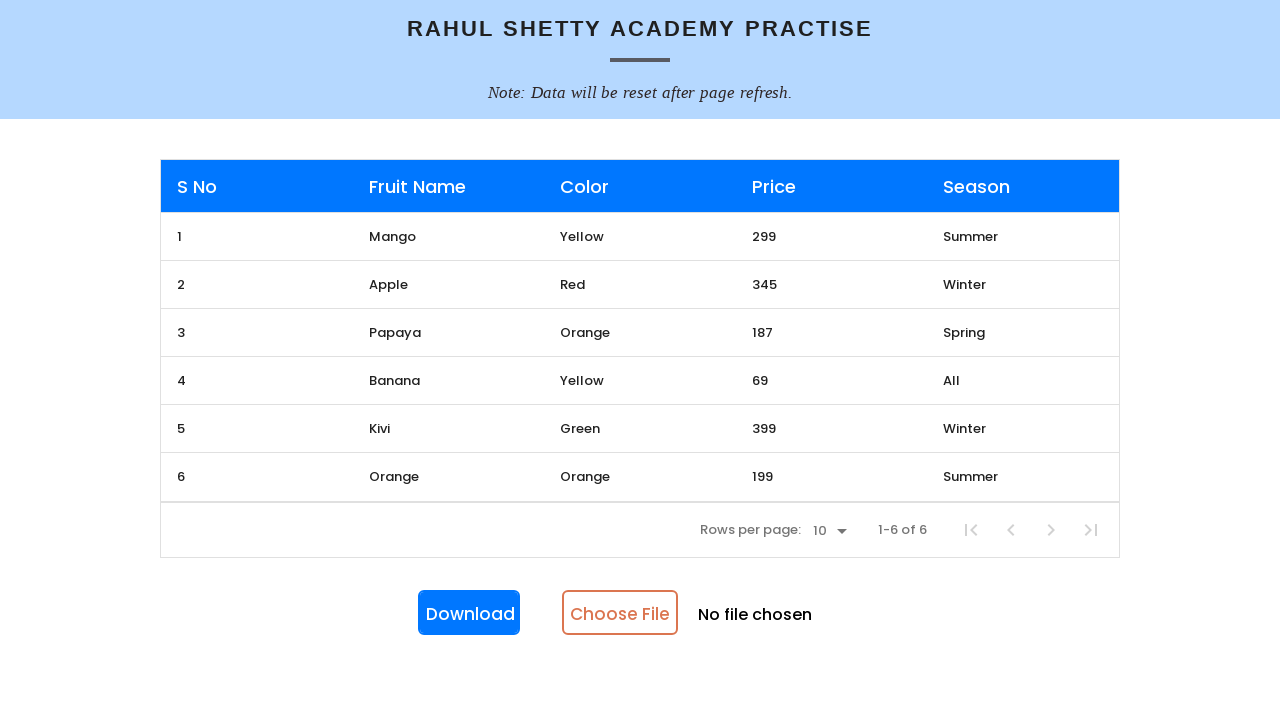

Verified download completed at path: /tmp/playwright-artifacts-AQeBmY/a95c4551-ed2d-42fc-b382-e0b641fce74a
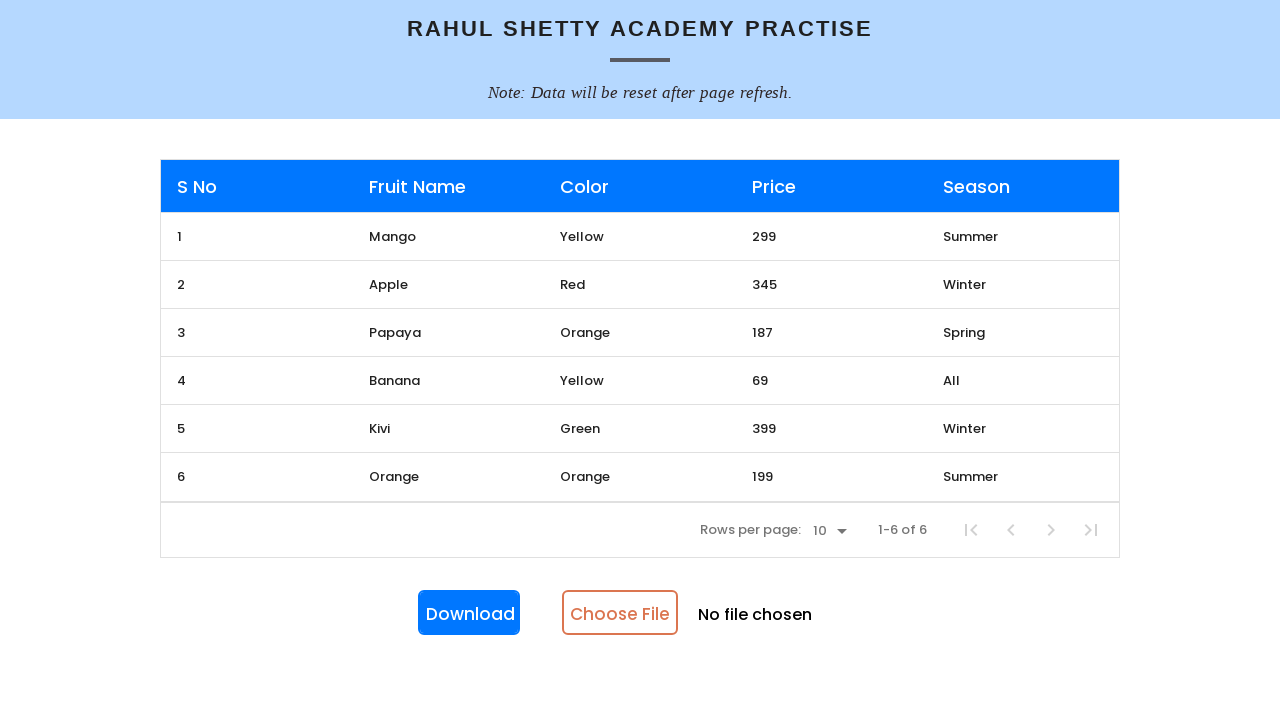

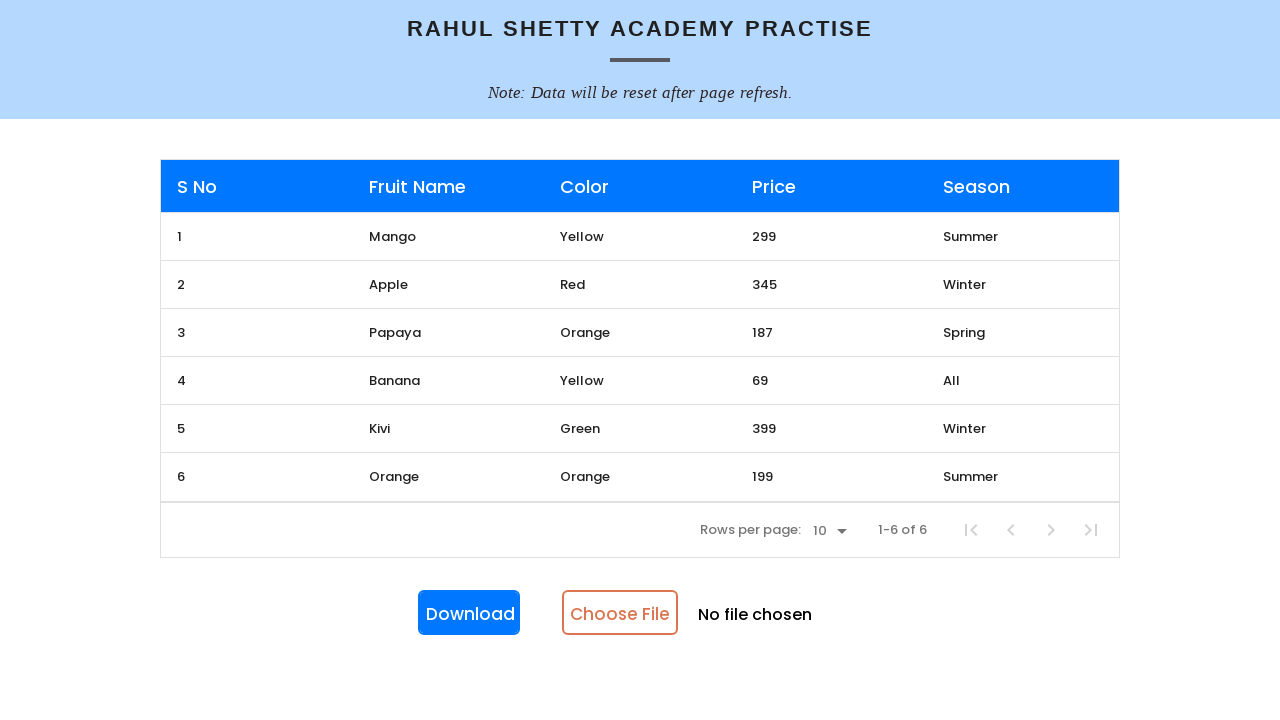